Tests JavaScript prompt alert handling by clicking the JS Prompt button, accepting the alert dialog, and verifying the alert interaction works correctly.

Starting URL: https://the-internet.herokuapp.com/javascript_alerts

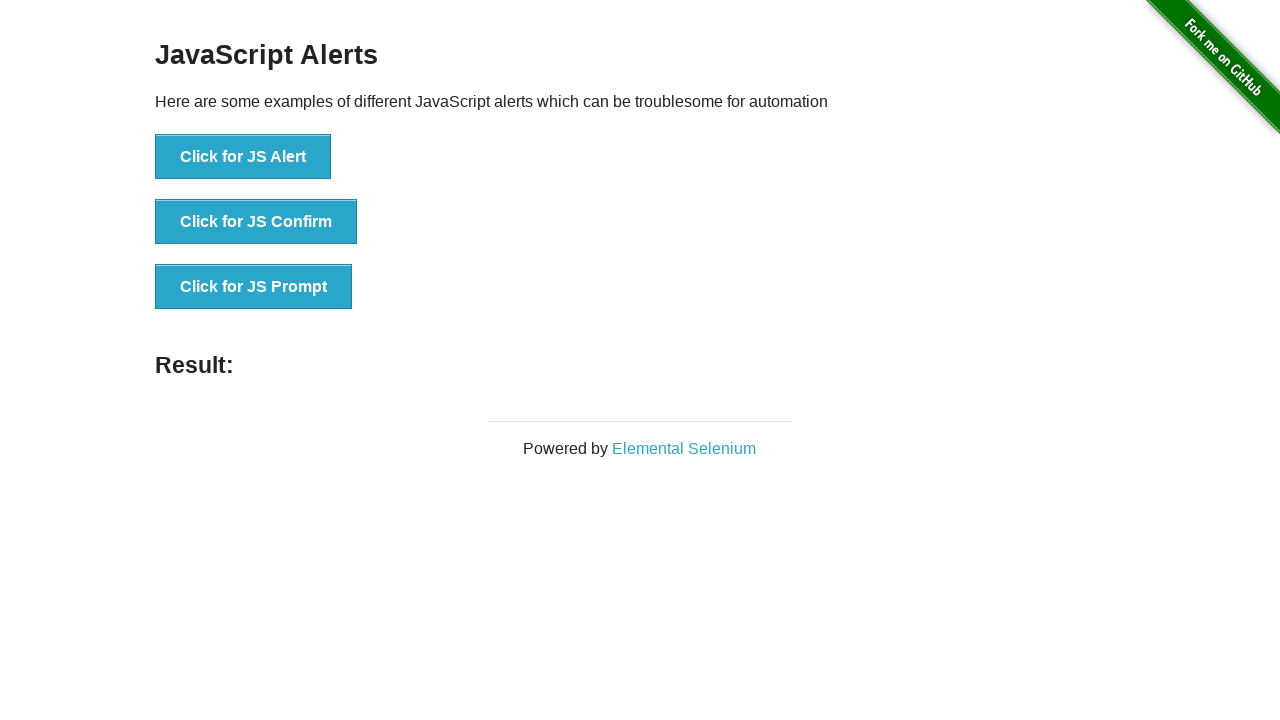

Navigated to JavaScript alerts test page
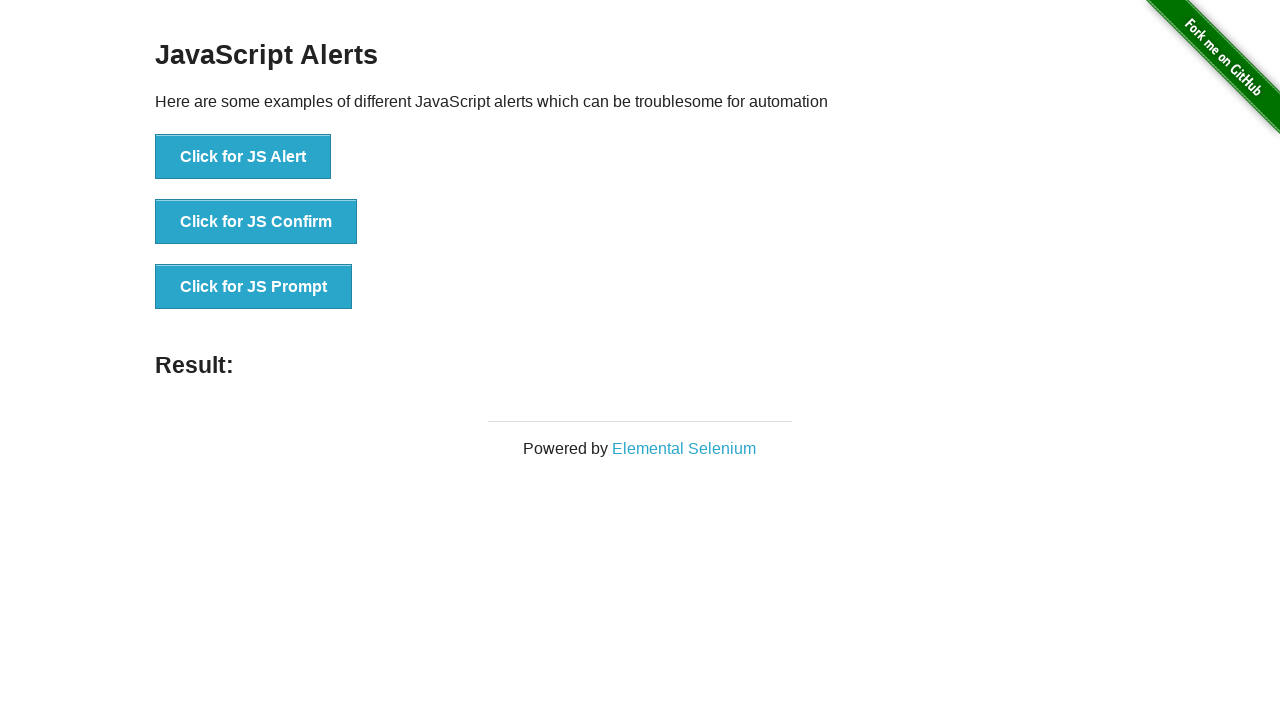

Clicked the JS Prompt button at (254, 287) on xpath=//*[@id='content']/div/ul/li[3]/button
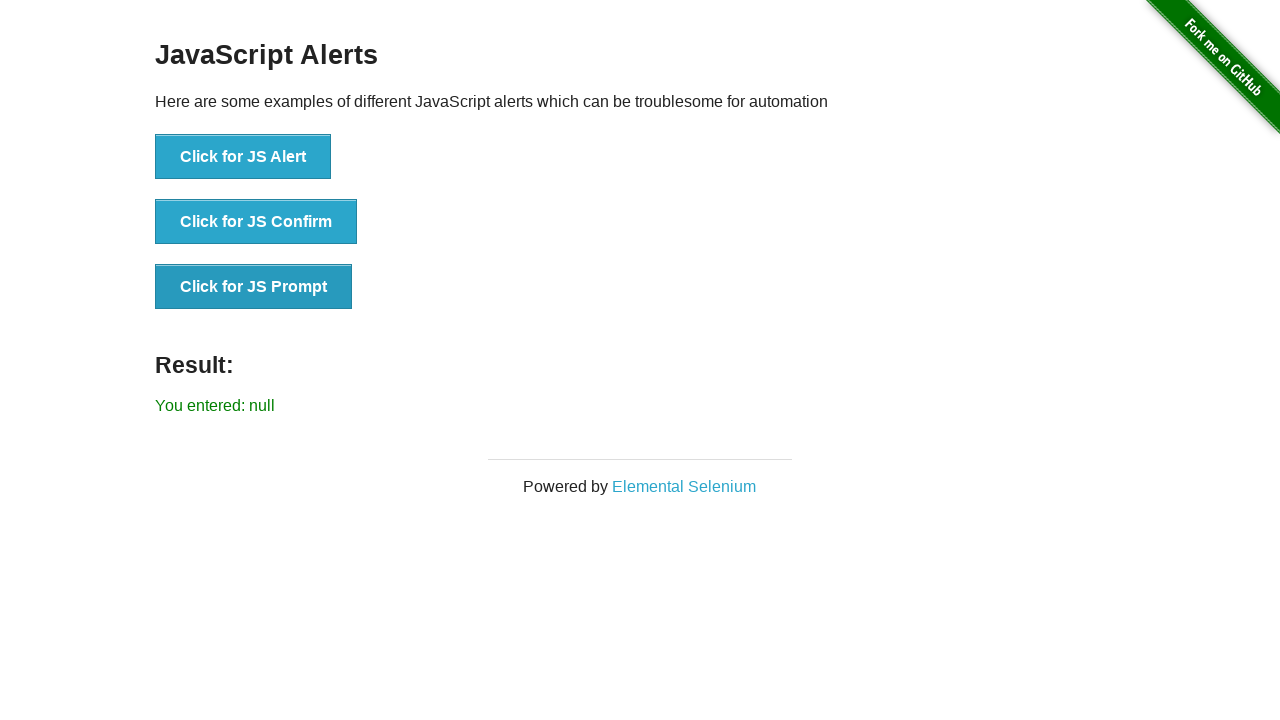

Set up dialog handler to accept prompt with 'Test input'
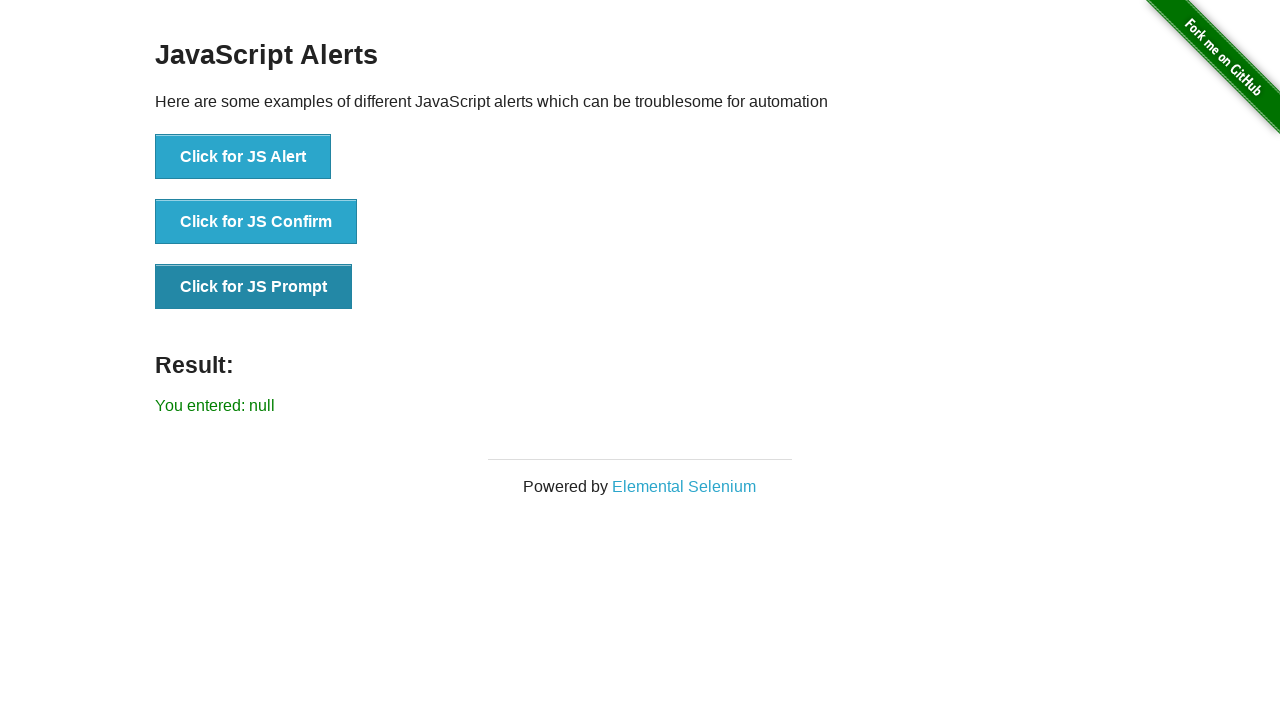

Clicked JS Prompt button to trigger alert dialog at (254, 287) on xpath=//button[text()='Click for JS Prompt']
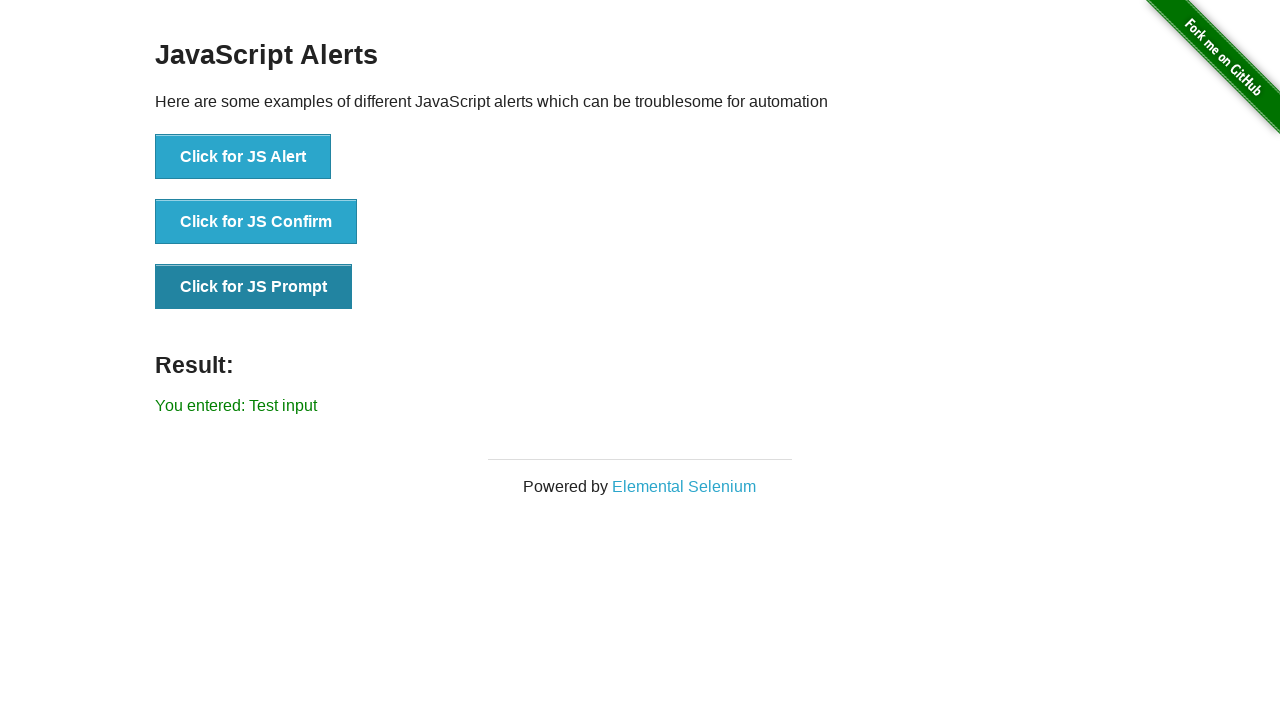

Alert interaction completed and result displayed
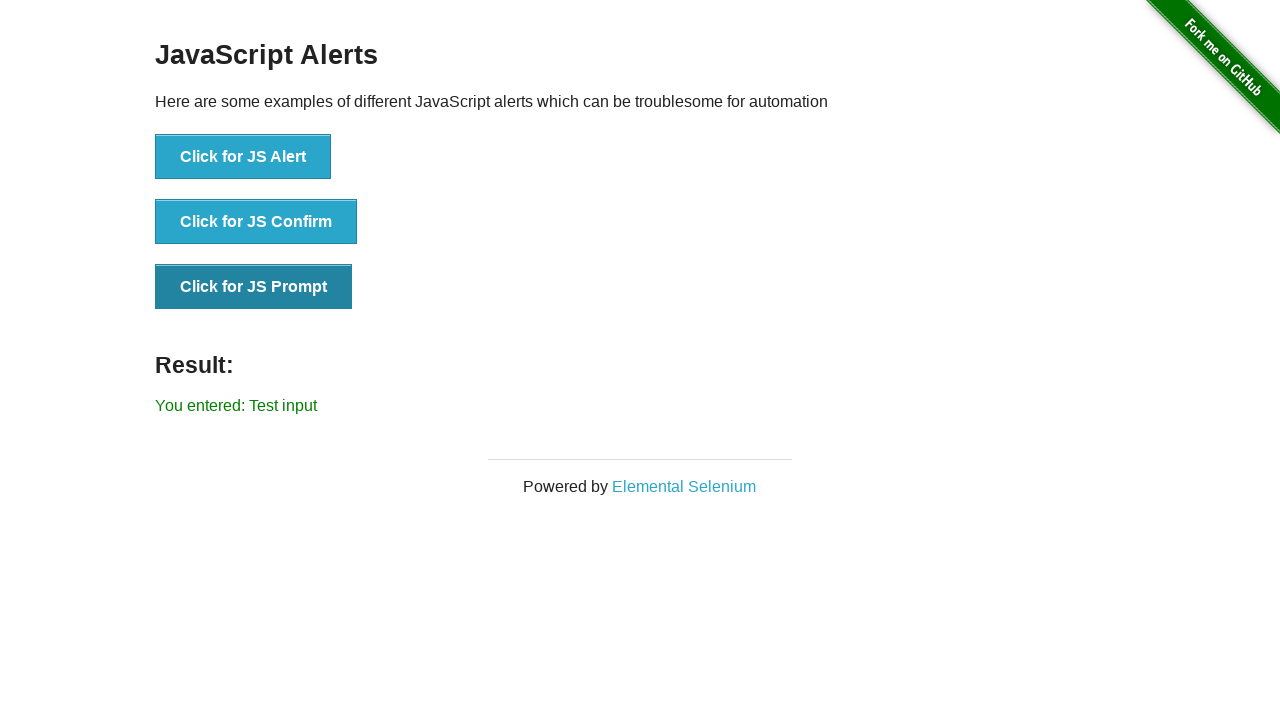

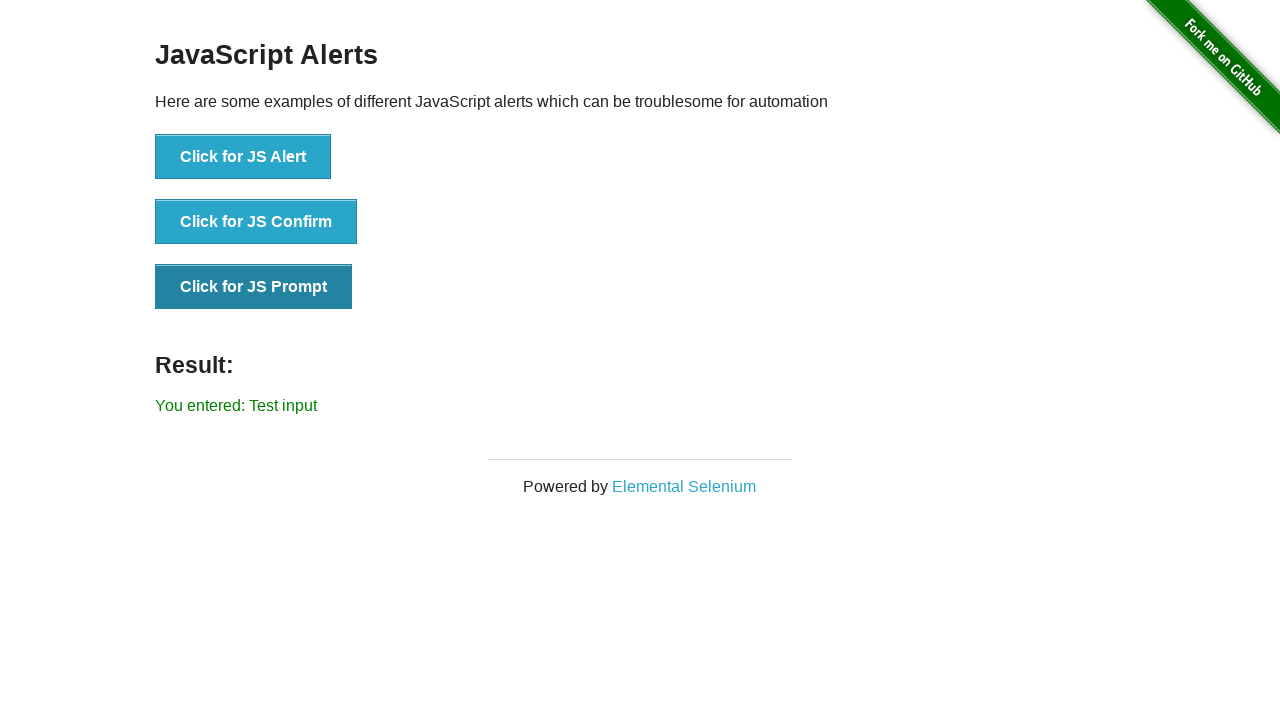